Navigates to ChromeDriver download page and clicks on the Windows 32-bit ChromeDriver zip file link to initiate download

Starting URL: https://chromedriver.storage.googleapis.com/index.html?path=83.0.4103.39/

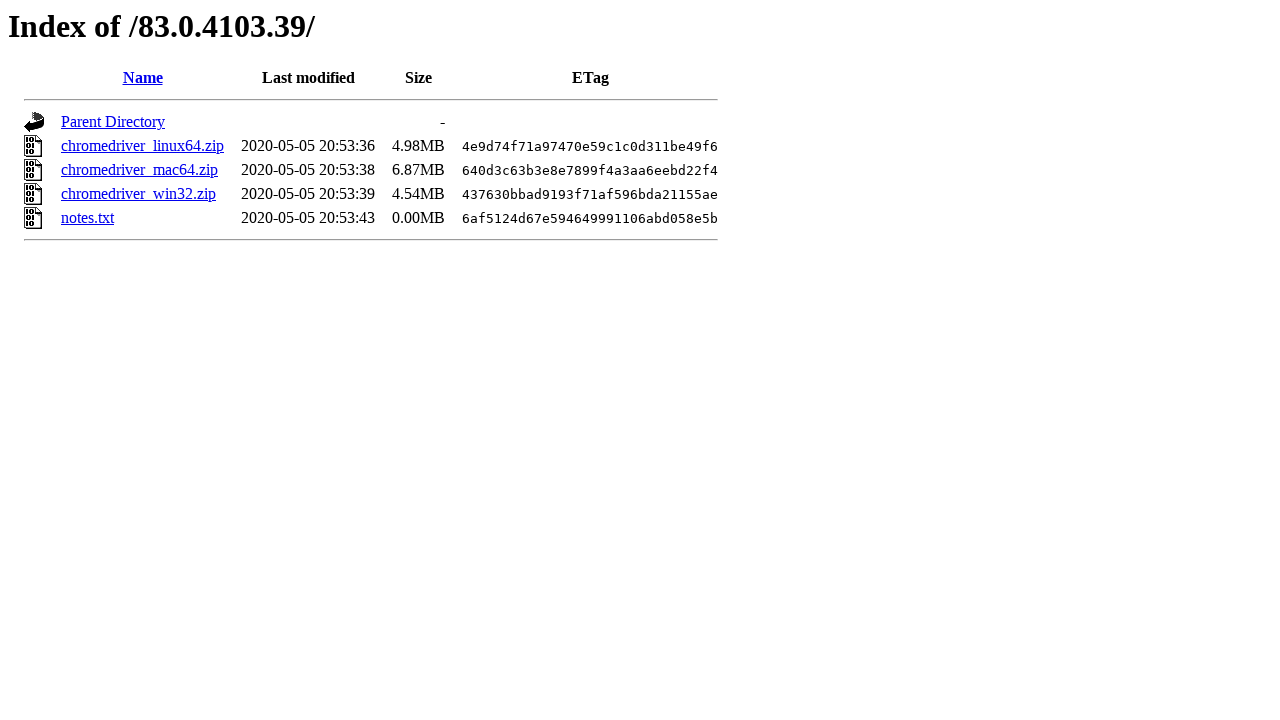

Navigated to ChromeDriver download page for version 83.0.4103.39
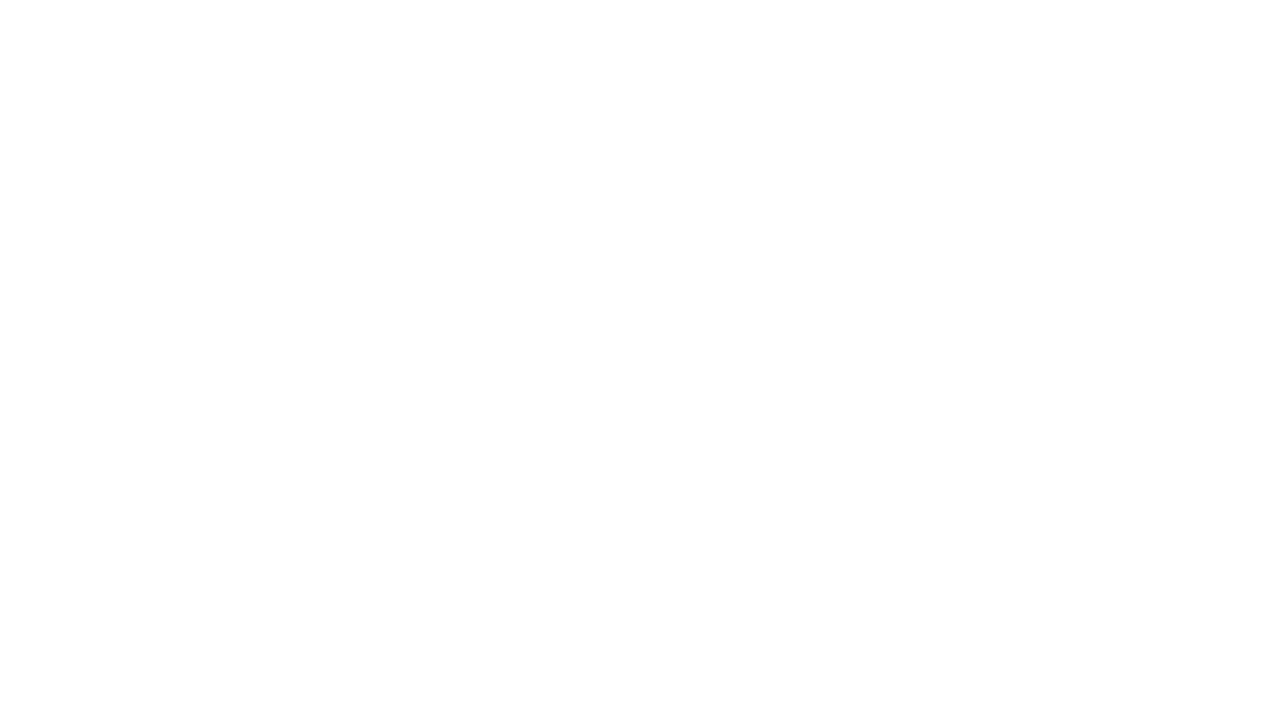

Clicked on the Windows 32-bit ChromeDriver zip file link to initiate download at (138, 194) on xpath=//a[text()='chromedriver_win32.zip']
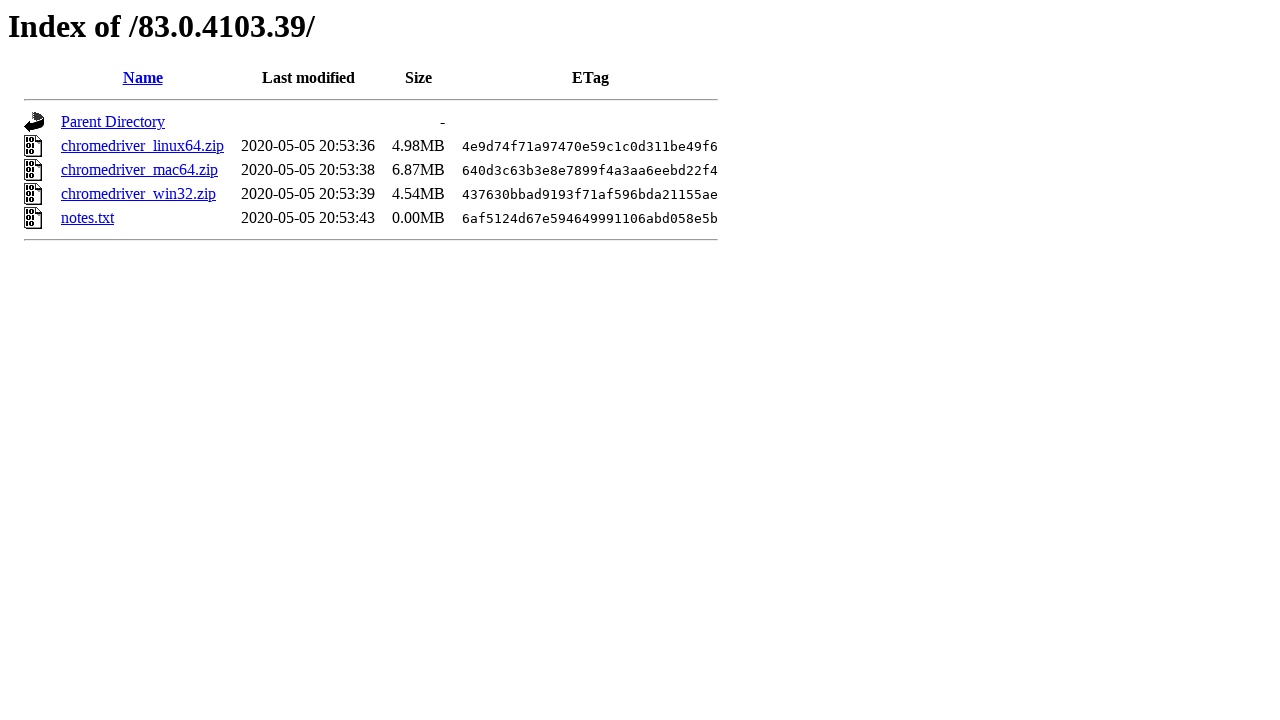

Waited 2 seconds to ensure the download has been initiated
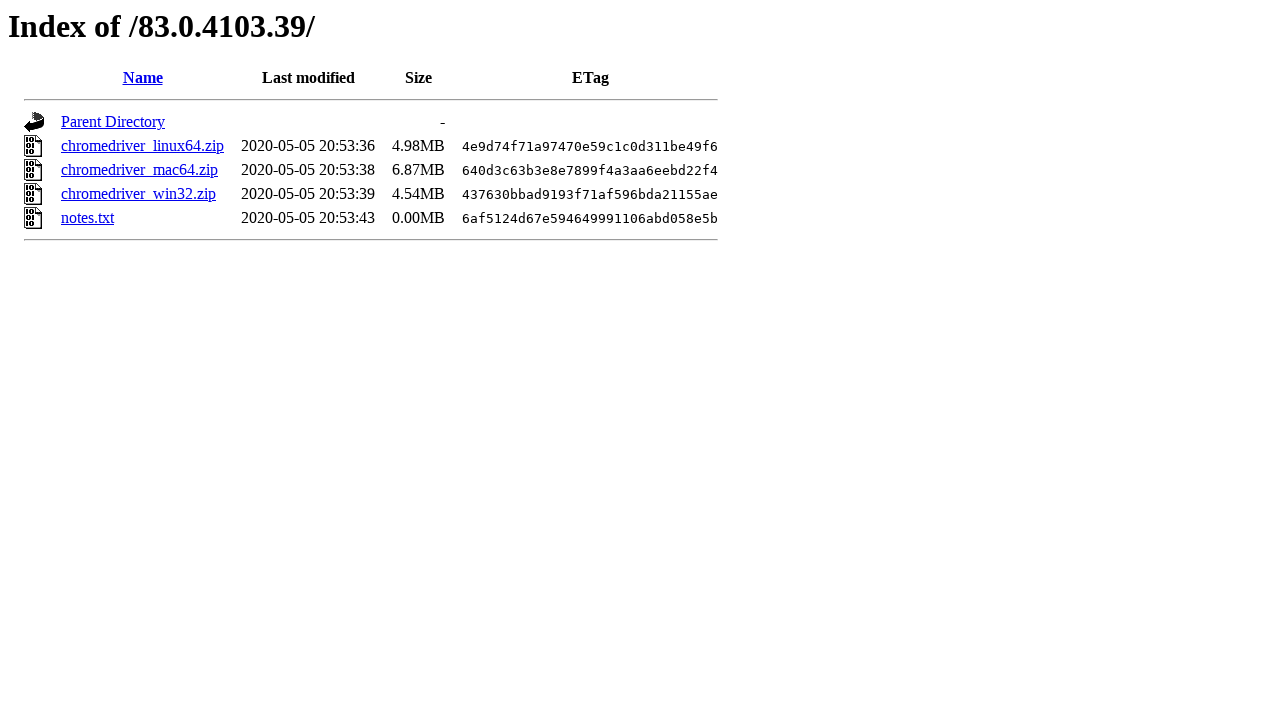

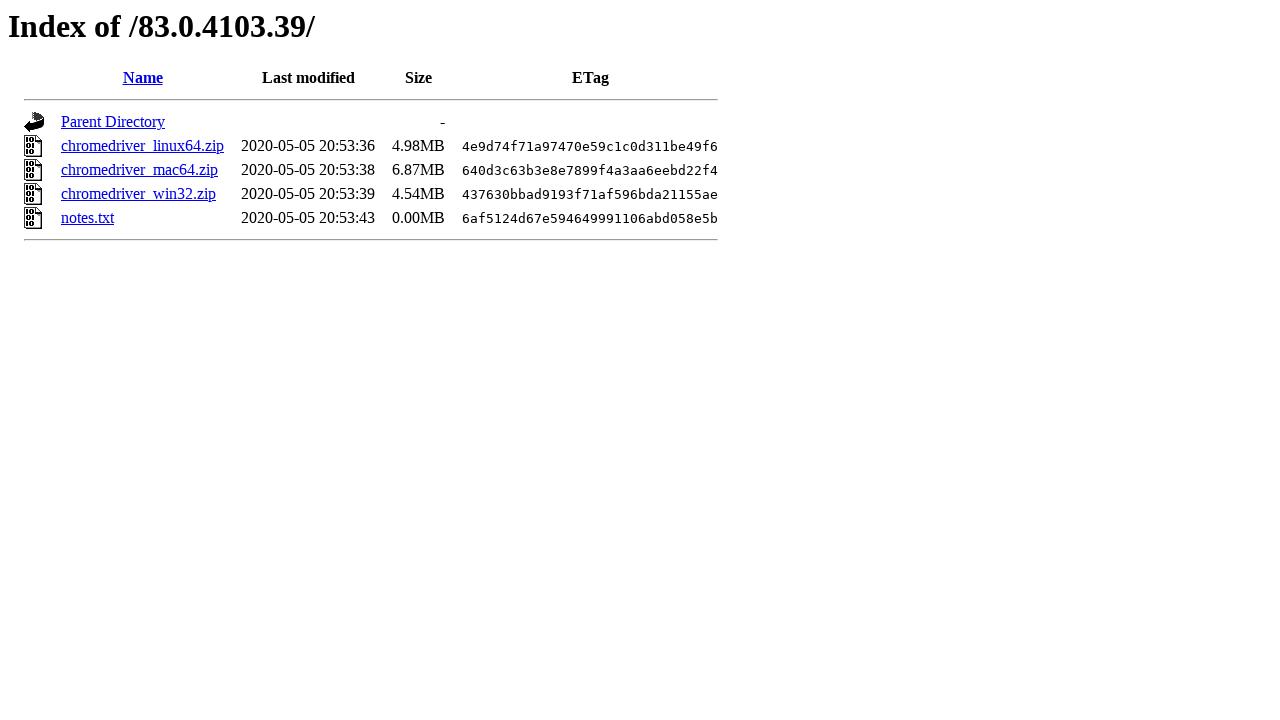